Tests file upload functionality on the jQuery File Upload demo page by uploading a test file and verifying it appears in the upload list

Starting URL: https://blueimp.github.io/jQuery-File-Upload/

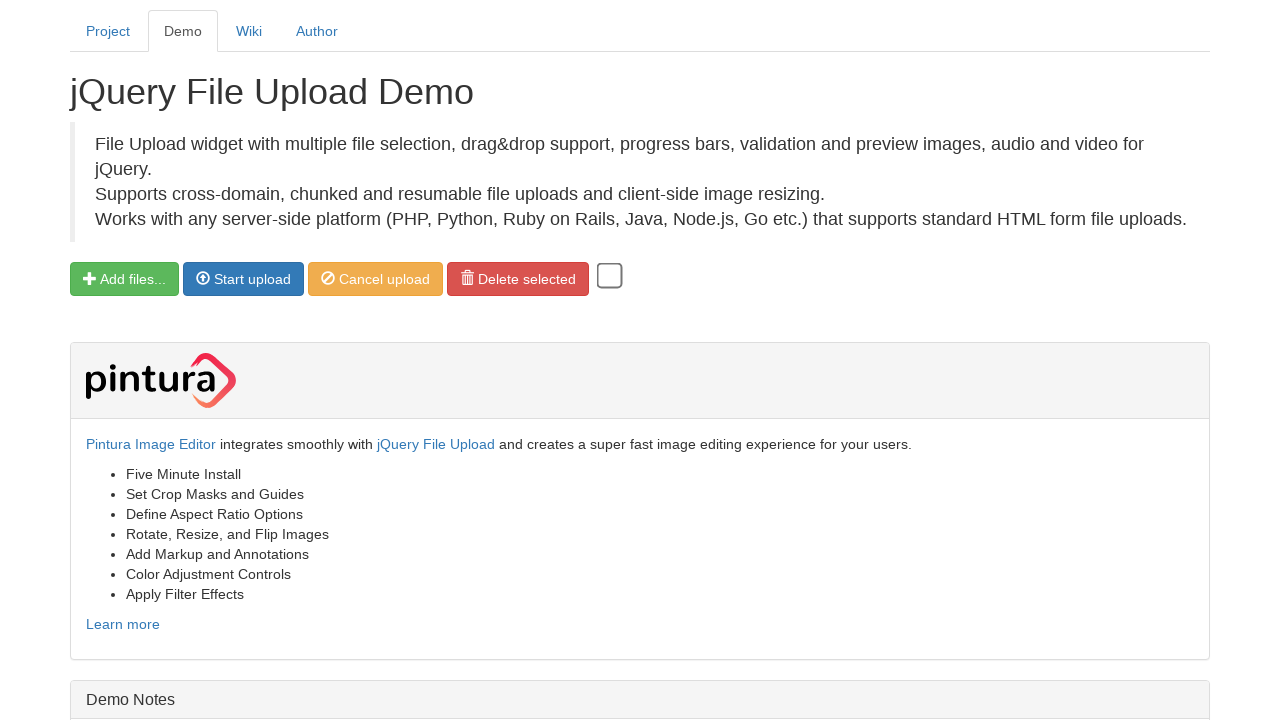

File upload button became visible
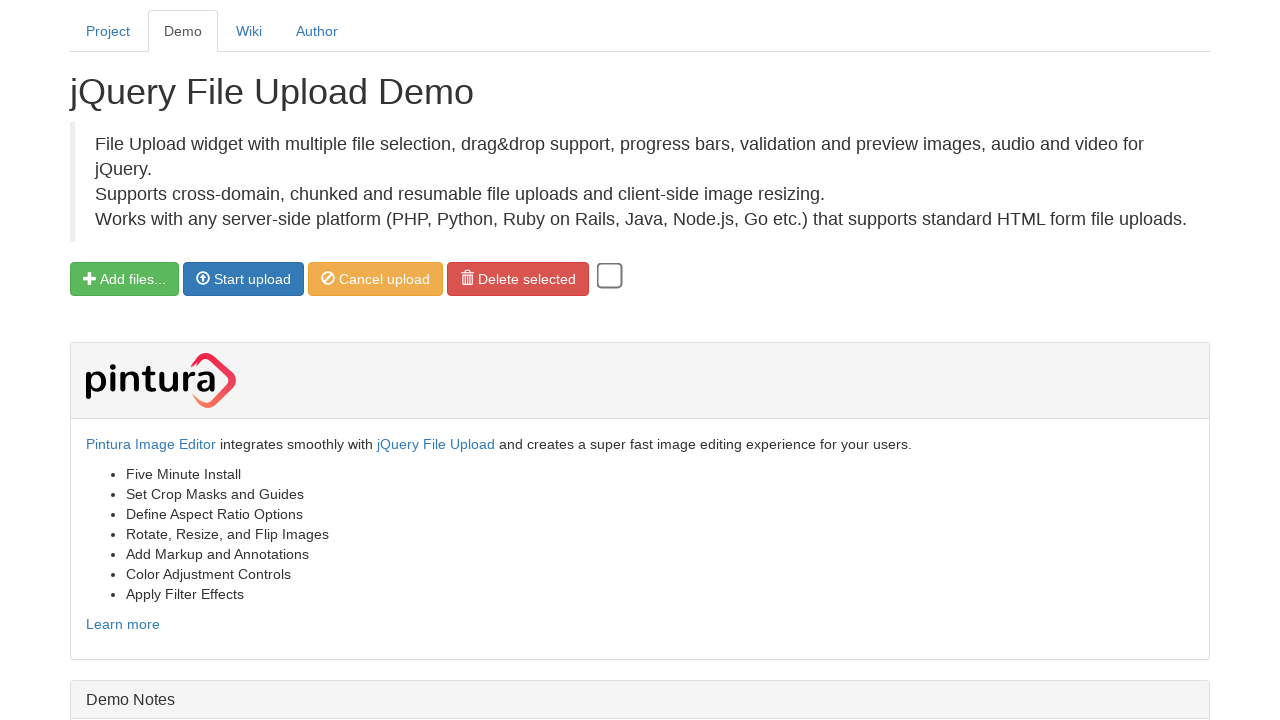

Located the file input element
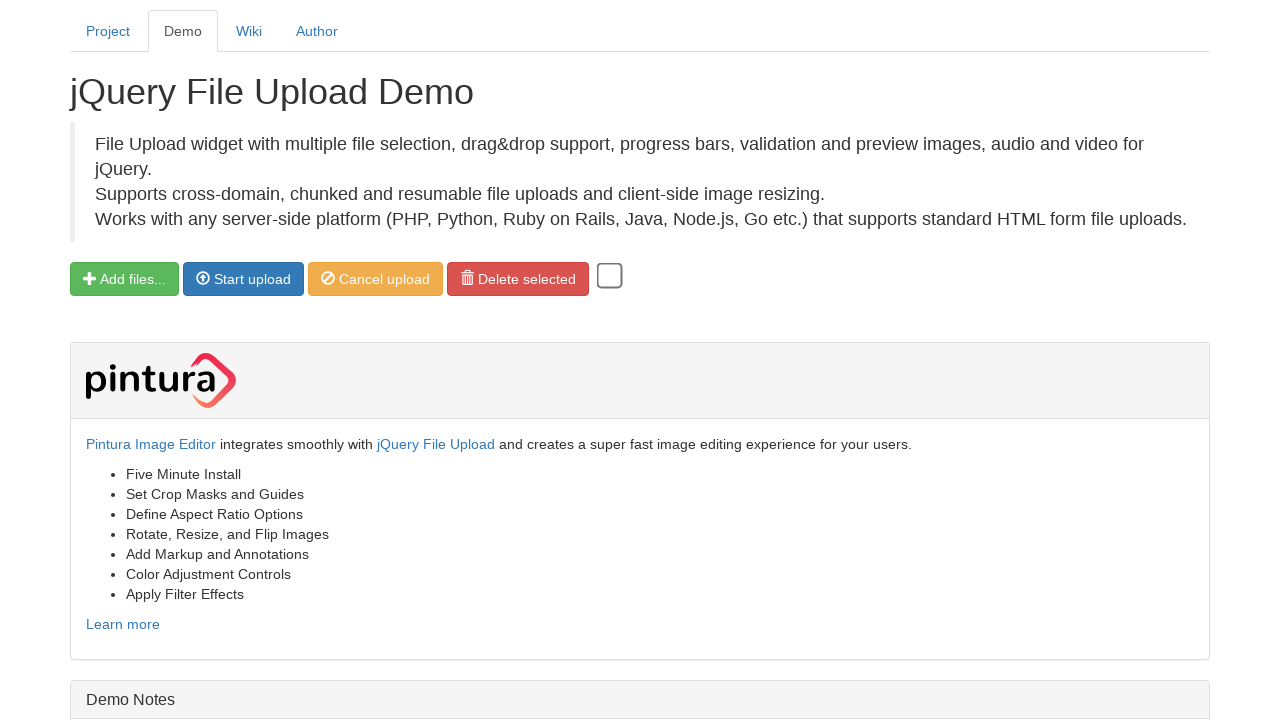

Uploaded test PNG file 'test_upload_image.png'
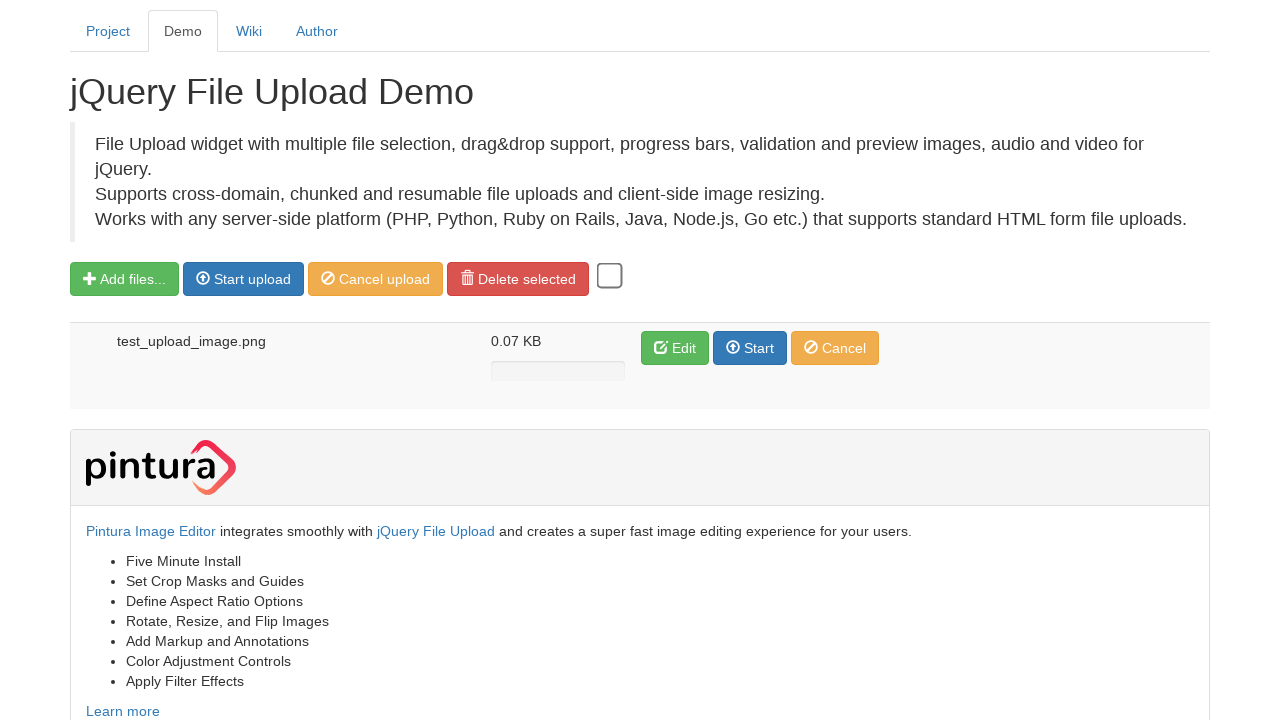

Uploaded file appeared in the upload list
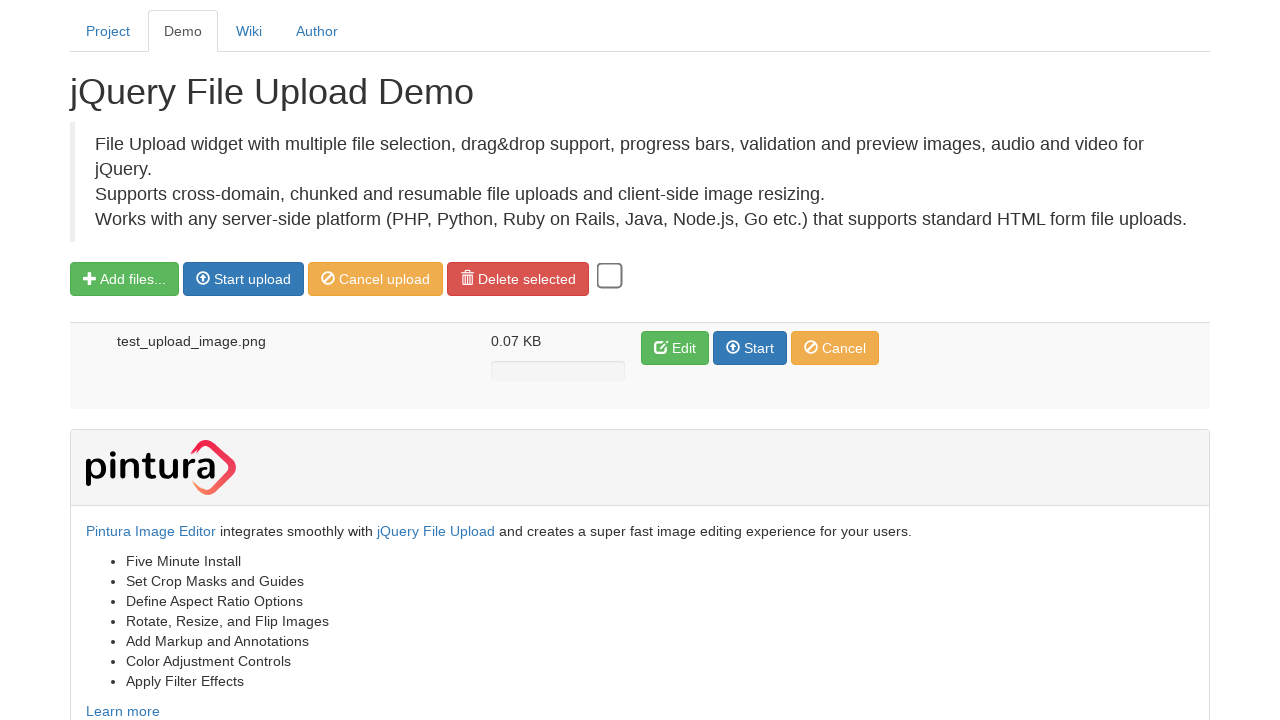

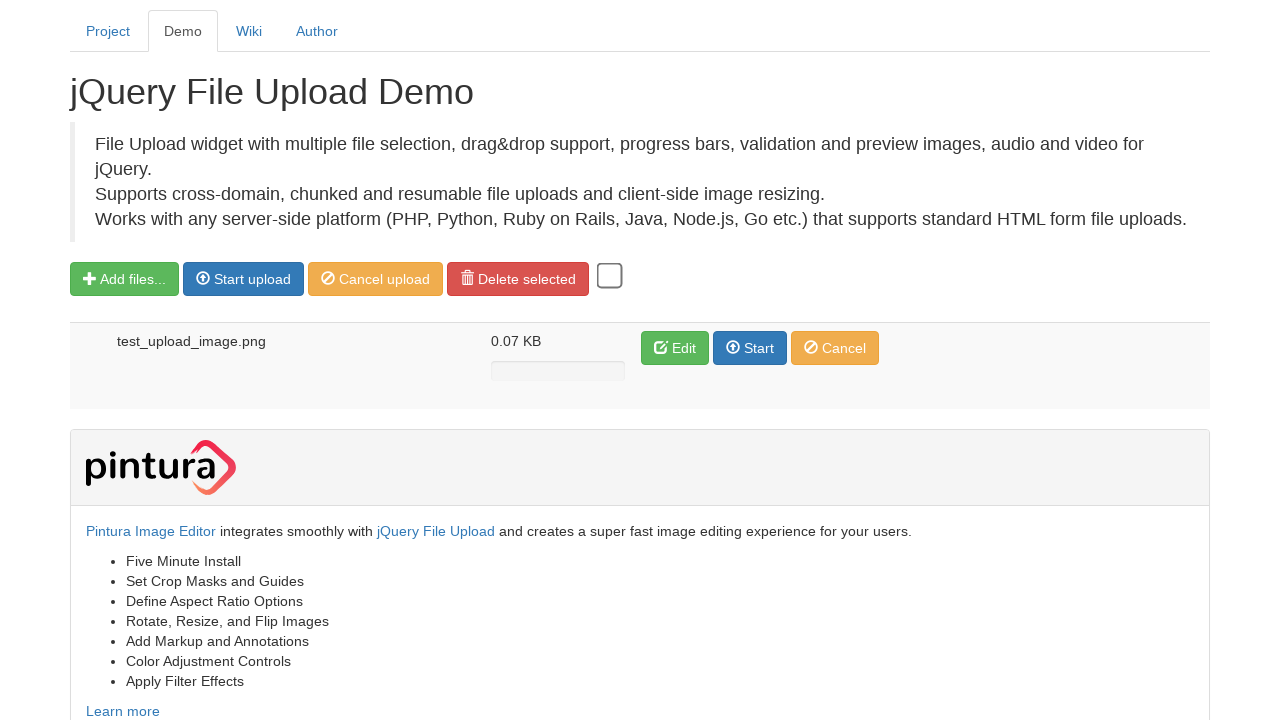